Tests checkbox interaction by scrolling to a checkbox element and clicking it to toggle its state

Starting URL: https://practice.expandtesting.com/checkboxes#google_vignette

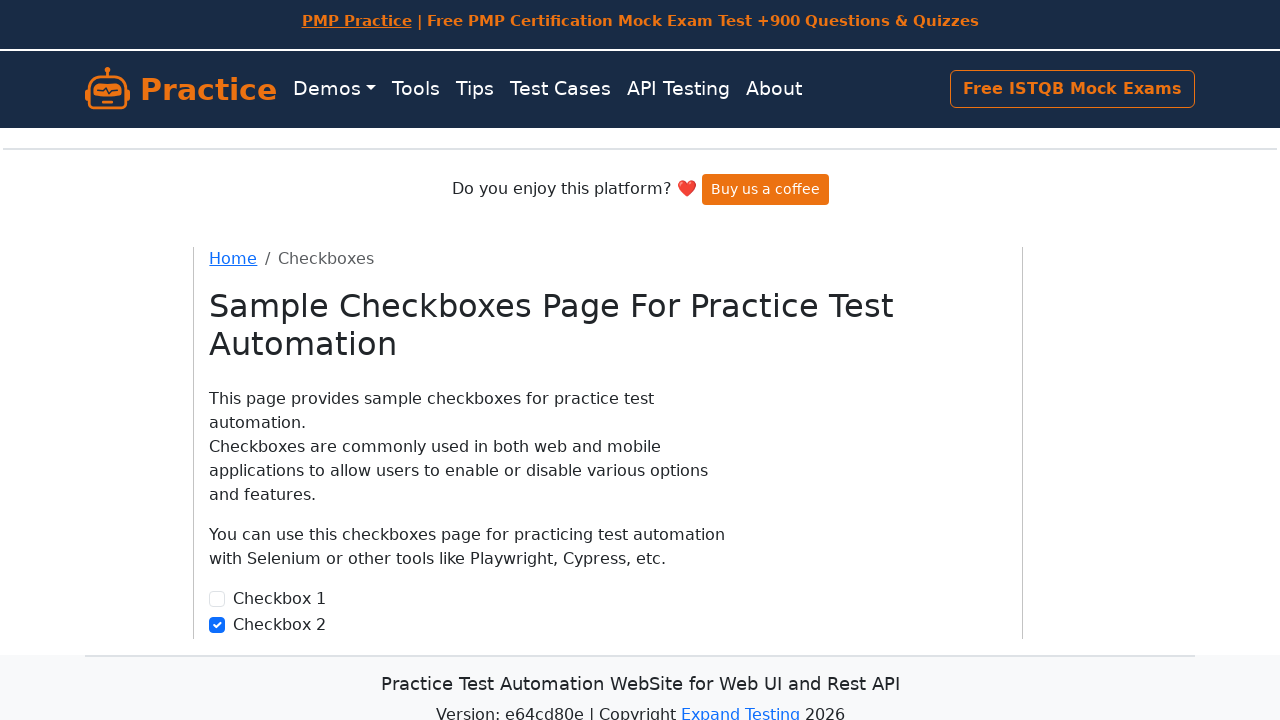

Scrolled to checkbox element with id 'checkbox1'
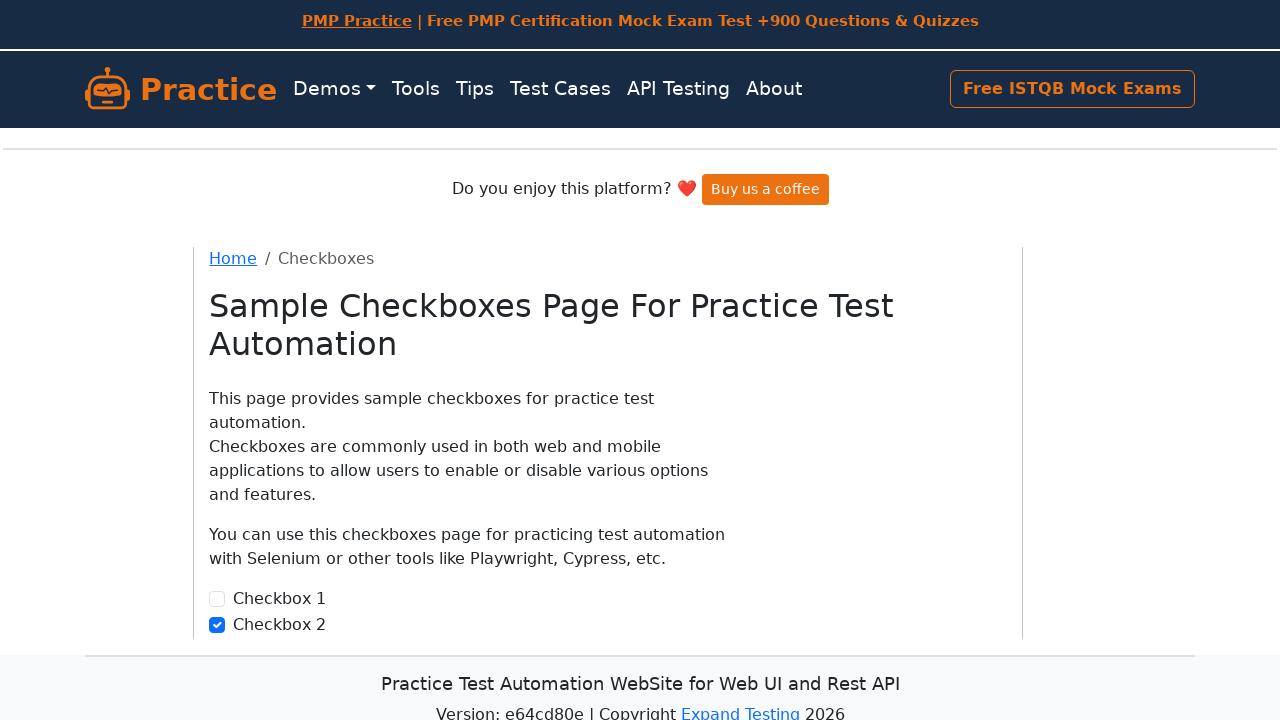

Clicked checkbox to toggle its state at (217, 599) on xpath=//input[@id='checkbox1']
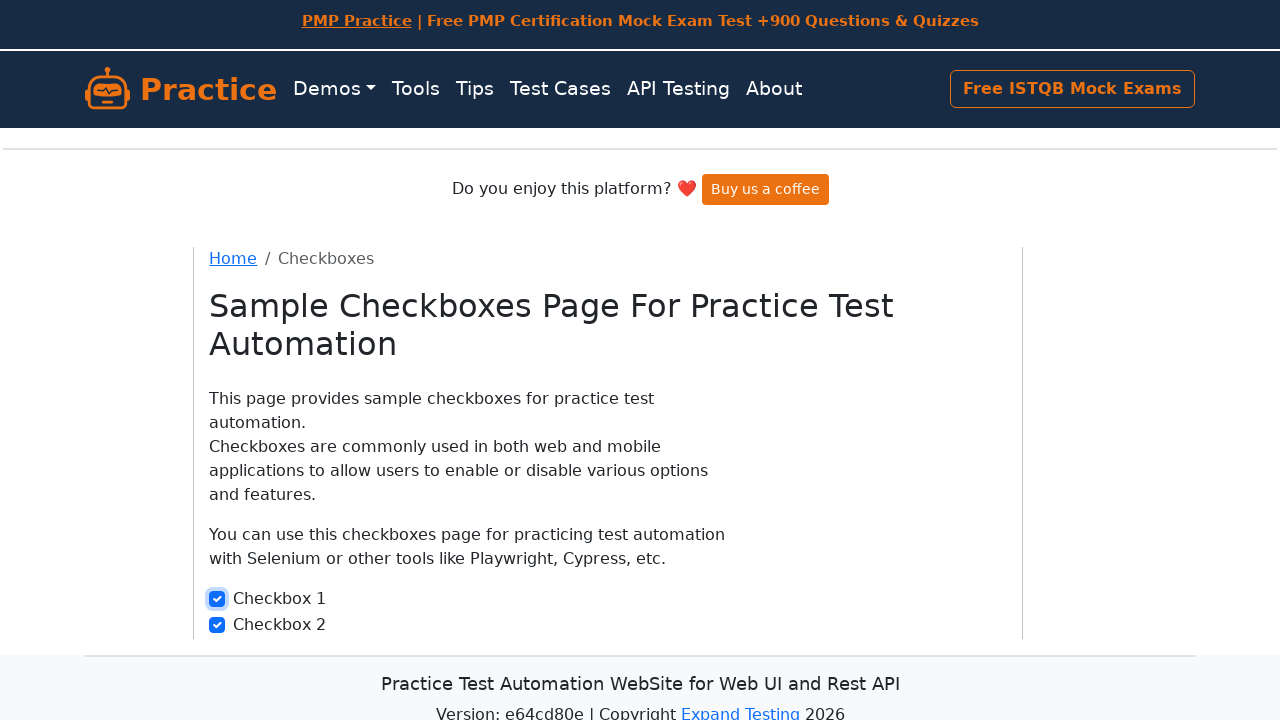

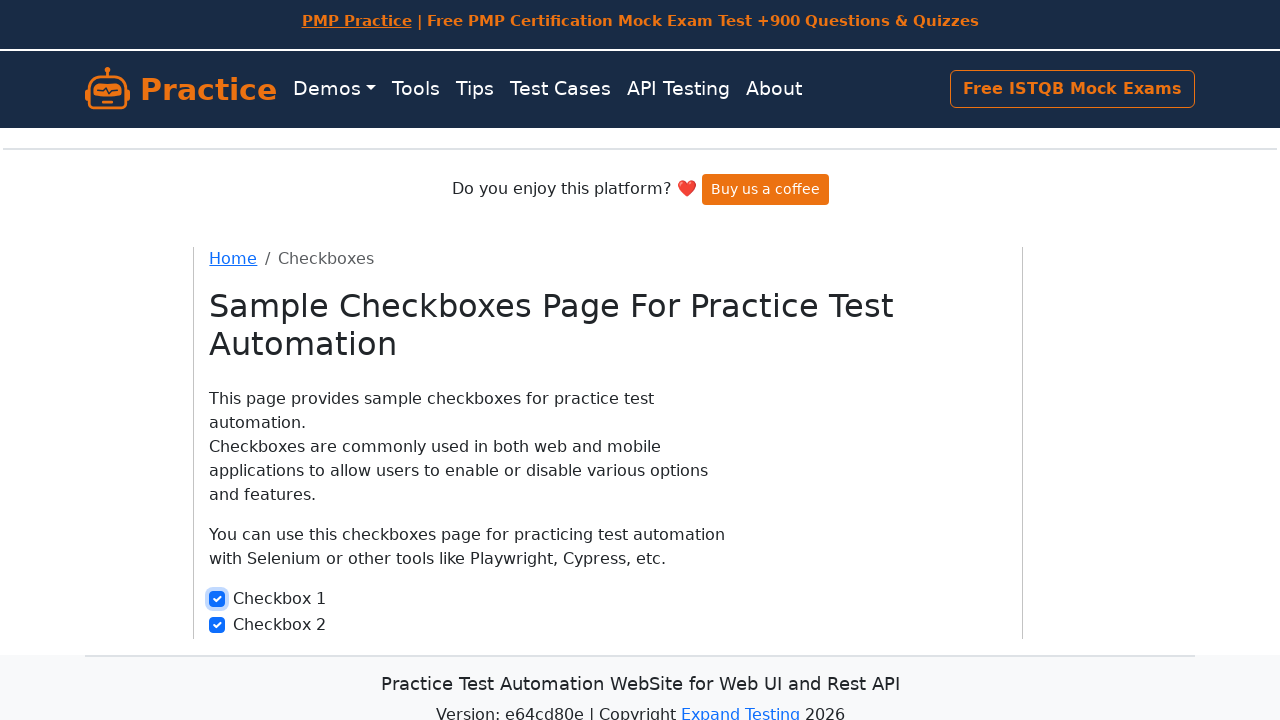